Navigates to the Selenium website and scrolls to the News section heading using JavaScript scroll into view functionality.

Starting URL: https://selenium.dev/

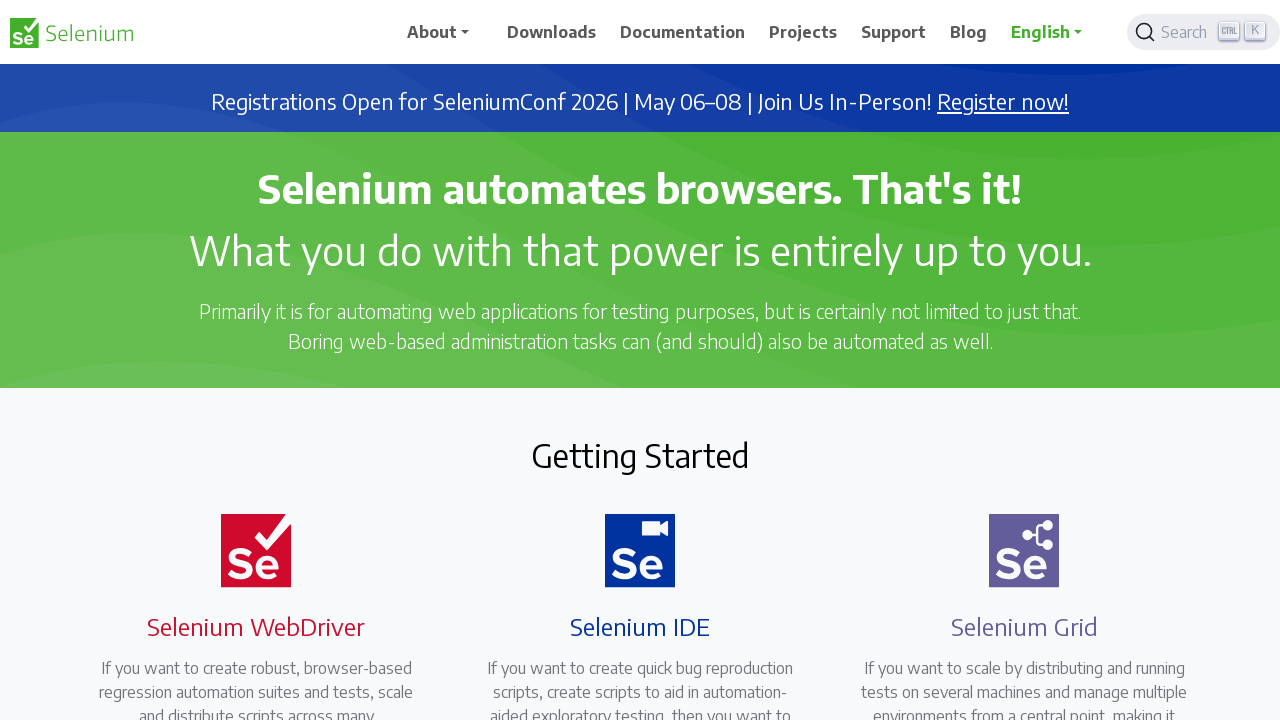

Waited for page to load (domcontentloaded state)
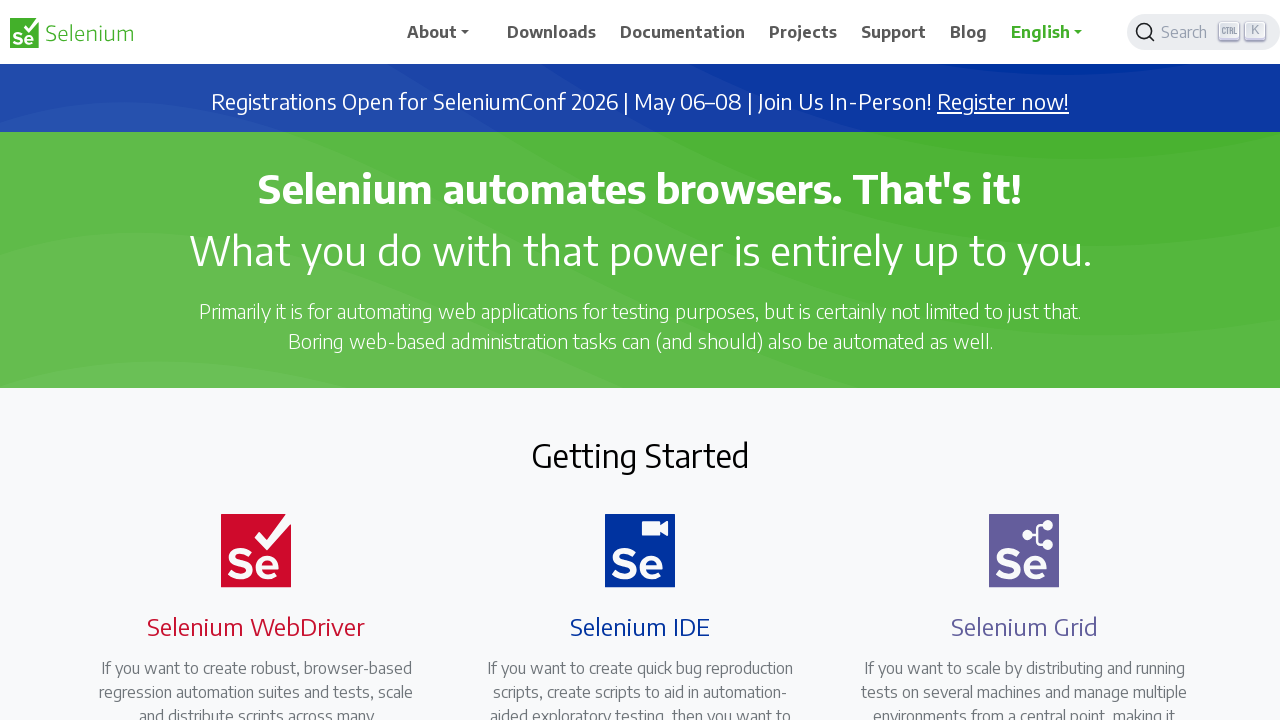

Located News section heading
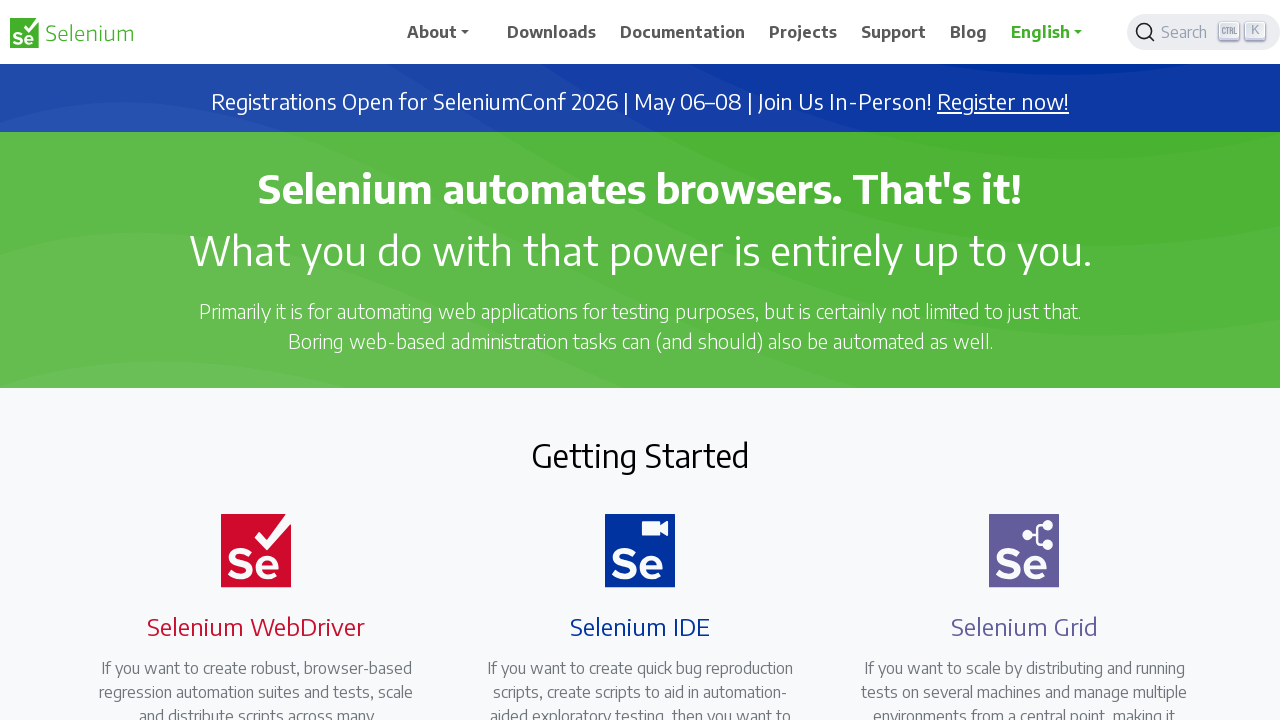

Scrolled News heading into view using JavaScript
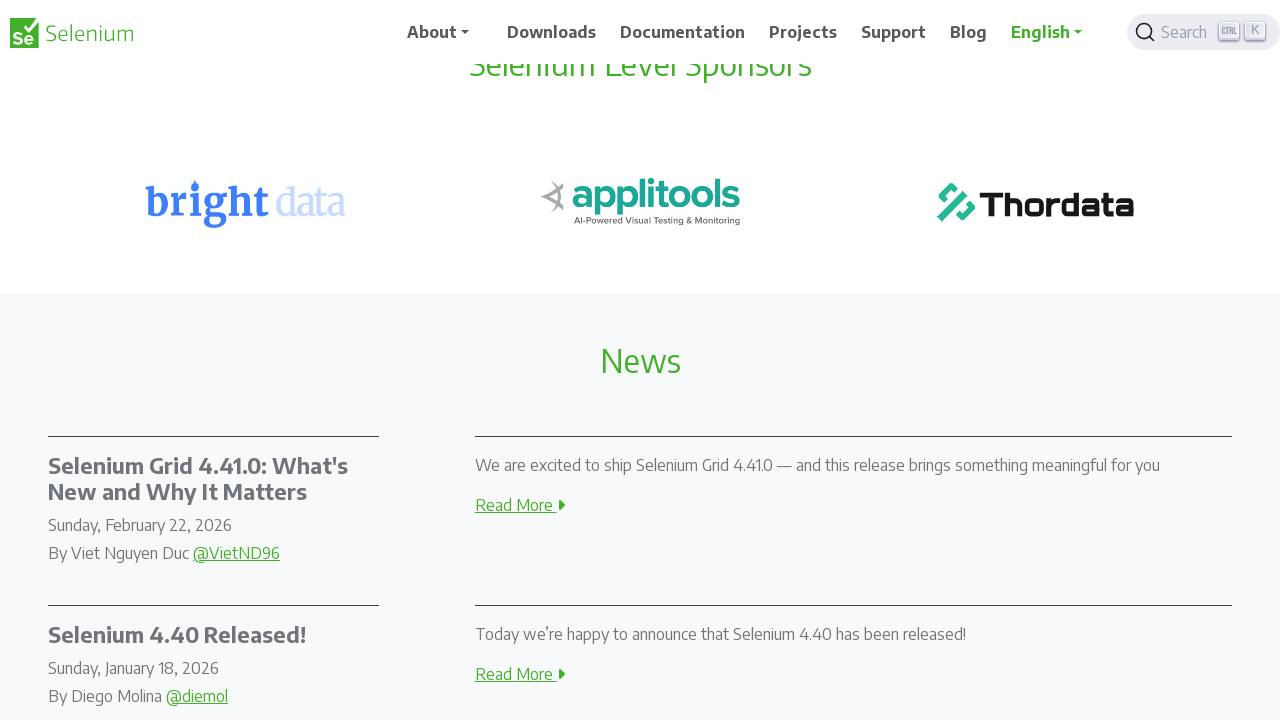

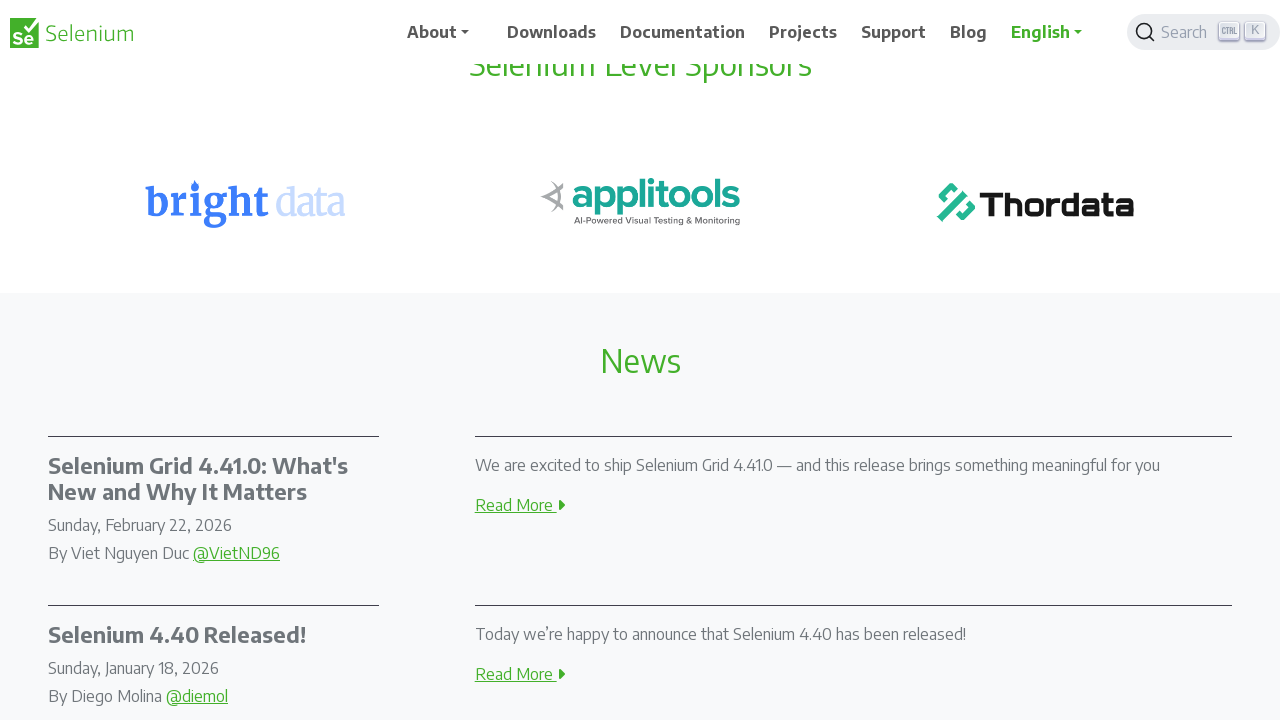